Navigates to testotomasyonu.com and verifies that the page title contains "Test"

Starting URL: https://www.testotomasyonu.com

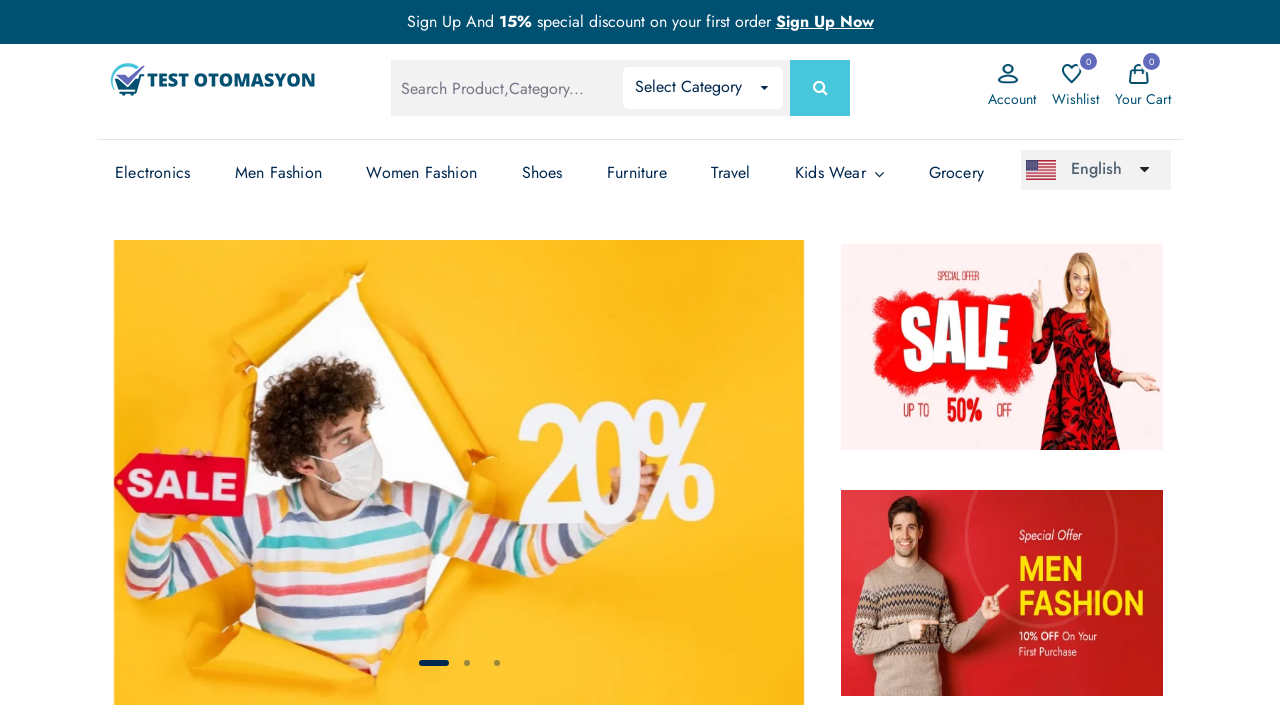

Page loaded with domcontentloaded state
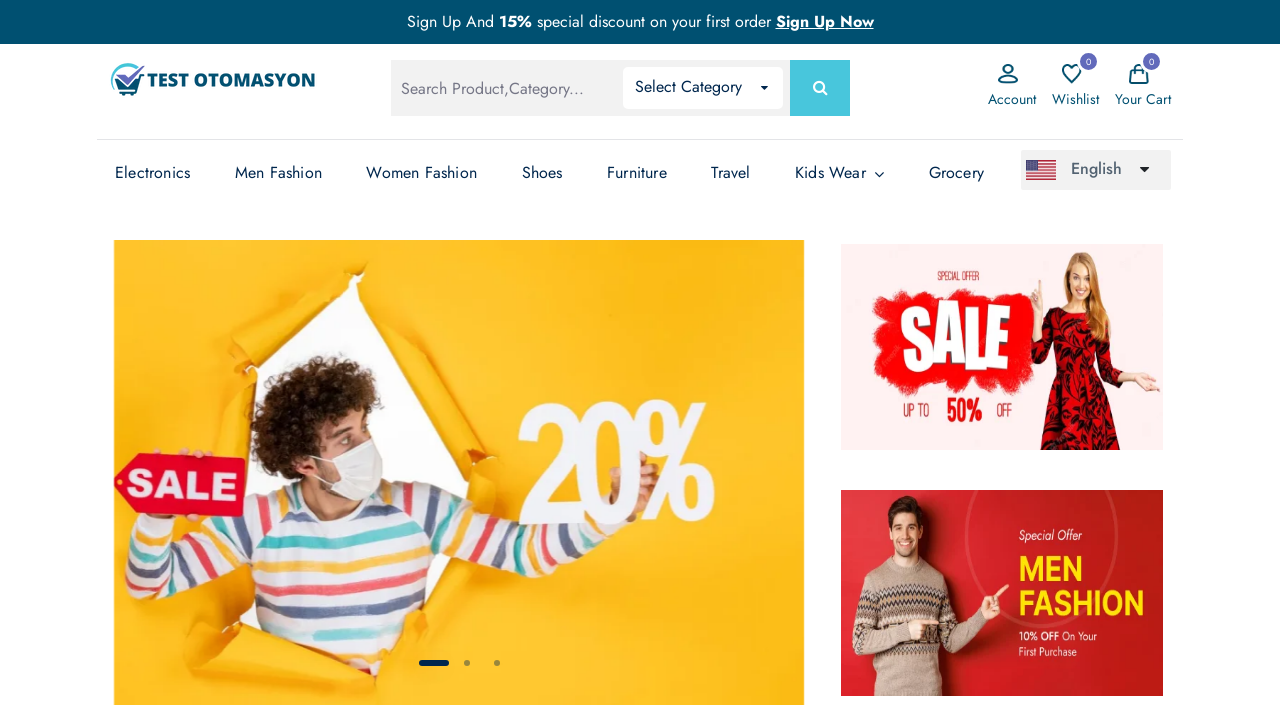

Retrieved page title: 'Test Otomasyonu - Test Otomasyonu'
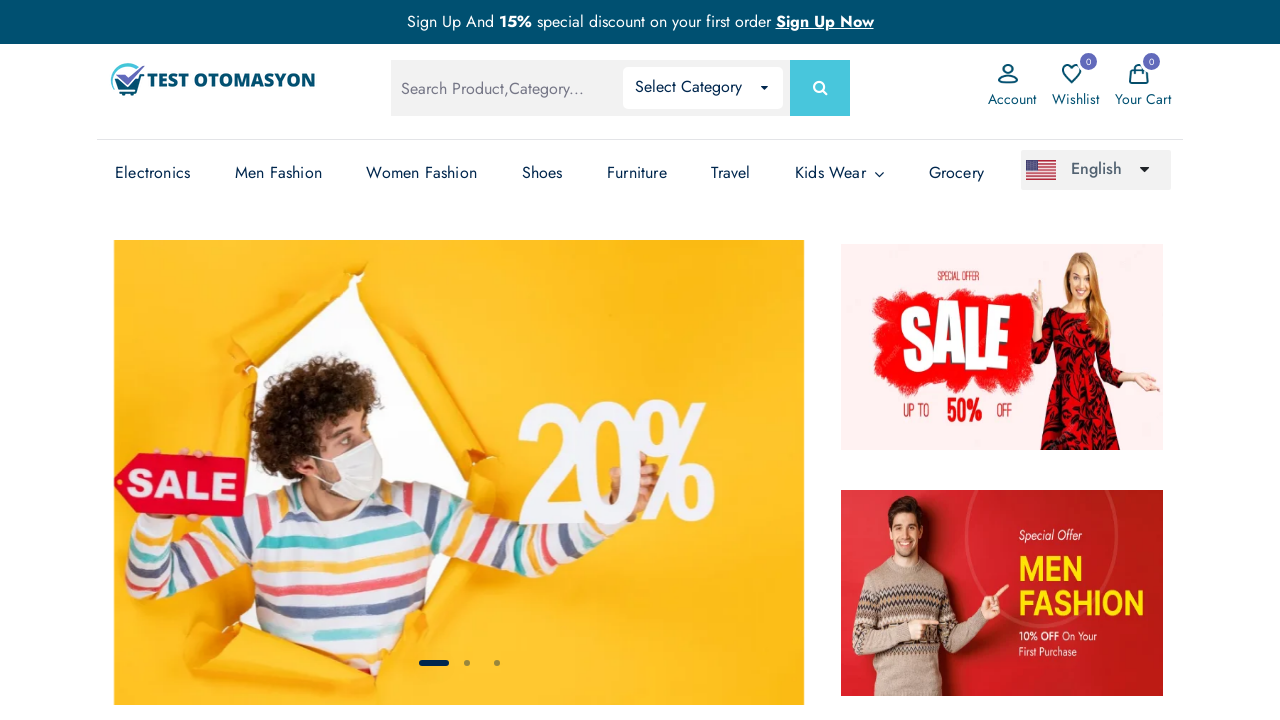

Assertion passed: page title contains 'Test'
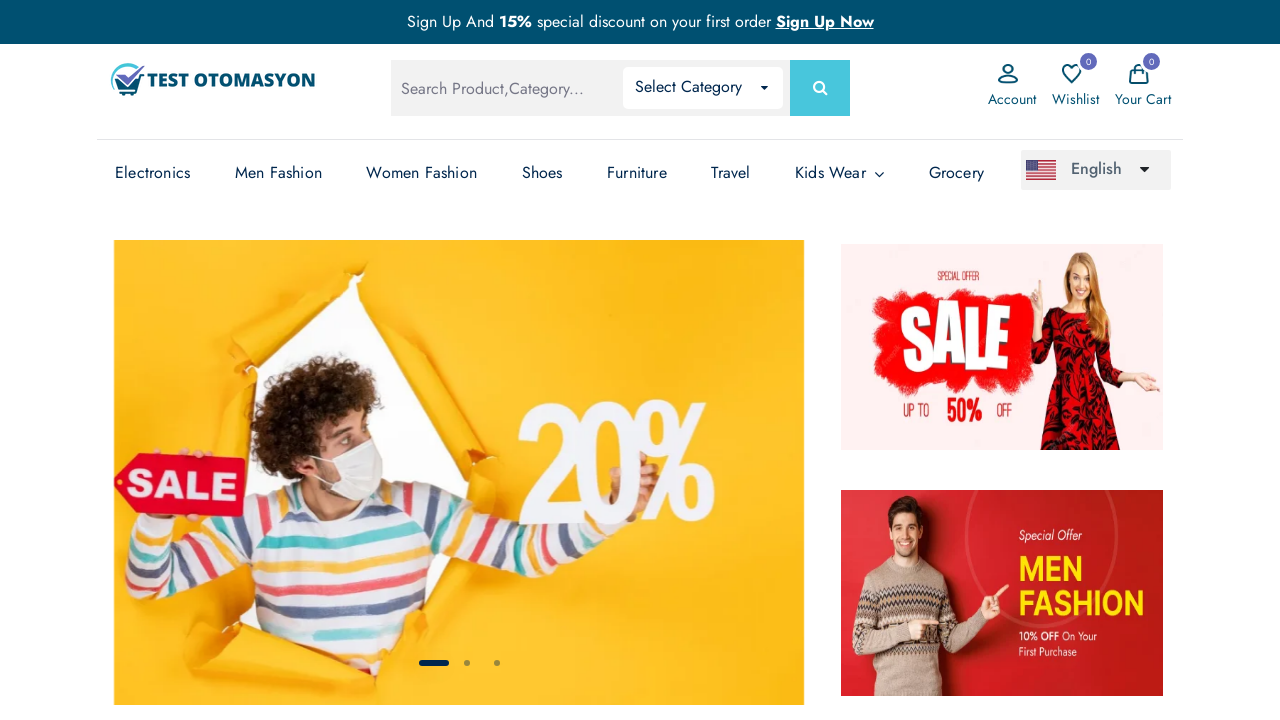

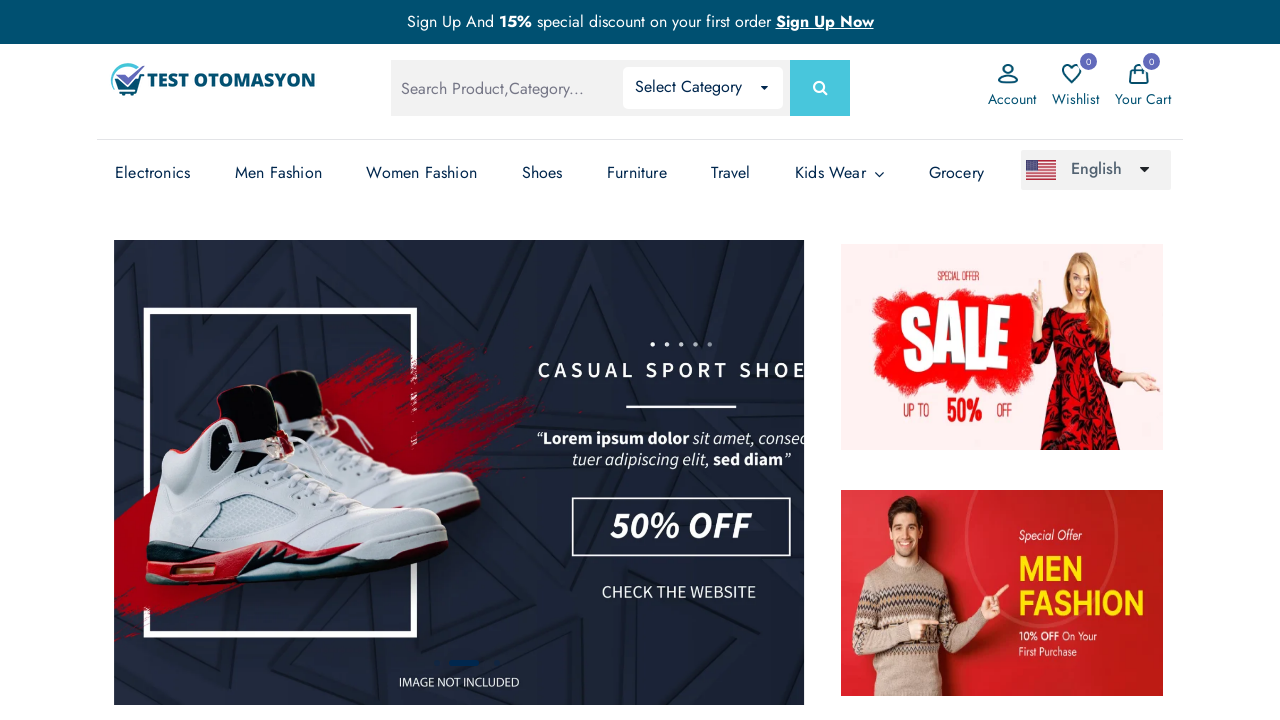